Navigates to Tiger Center and clicks the Class Search button to verify it works

Starting URL: https://tigercenter.rit.edu/

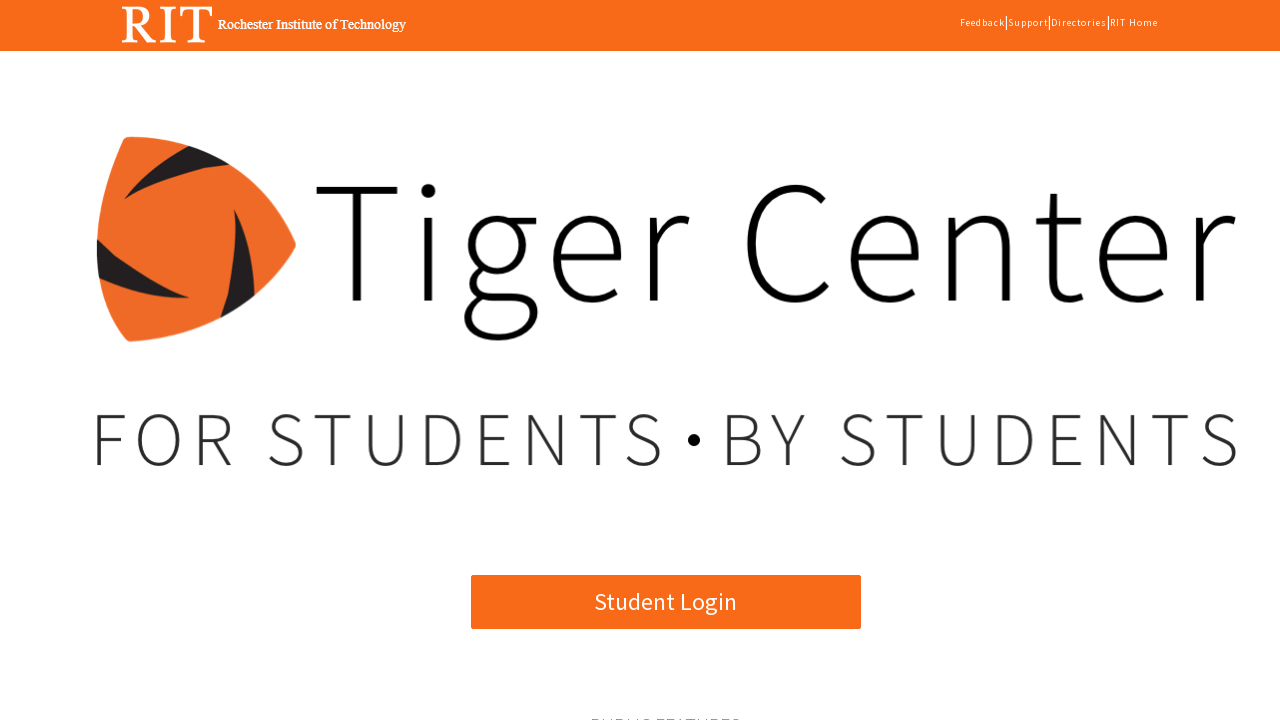

Navigated to Tiger Center homepage
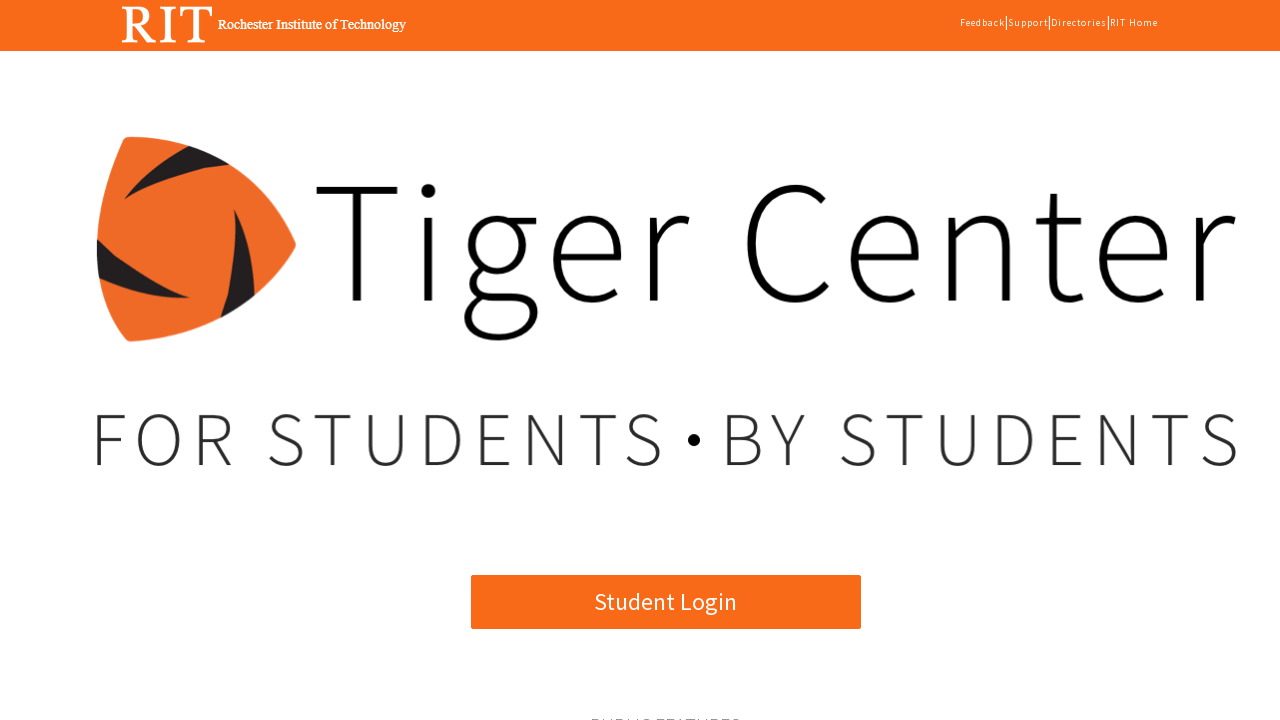

Clicked the Class Search button at (373, 360) on xpath=//*[@id="angularApp"]/app-root/div[2]/mat-sidenav-container[2]/mat-sidenav
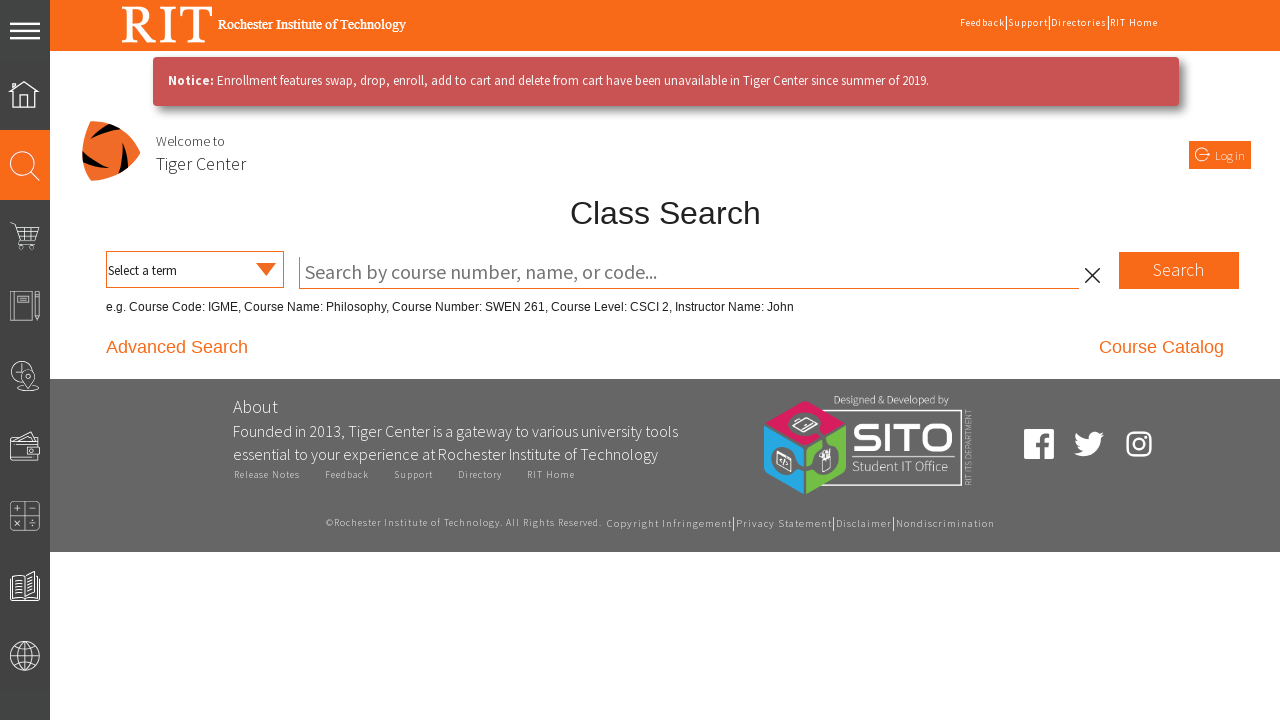

Waited for navigation to complete
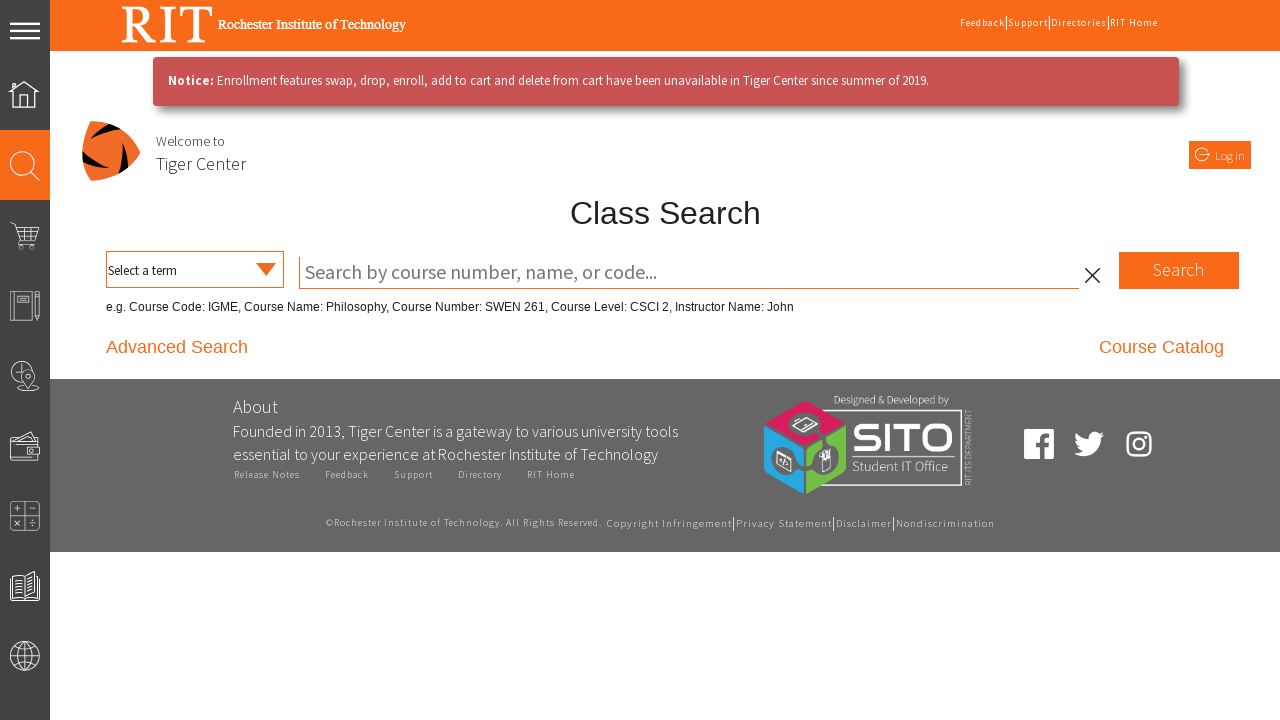

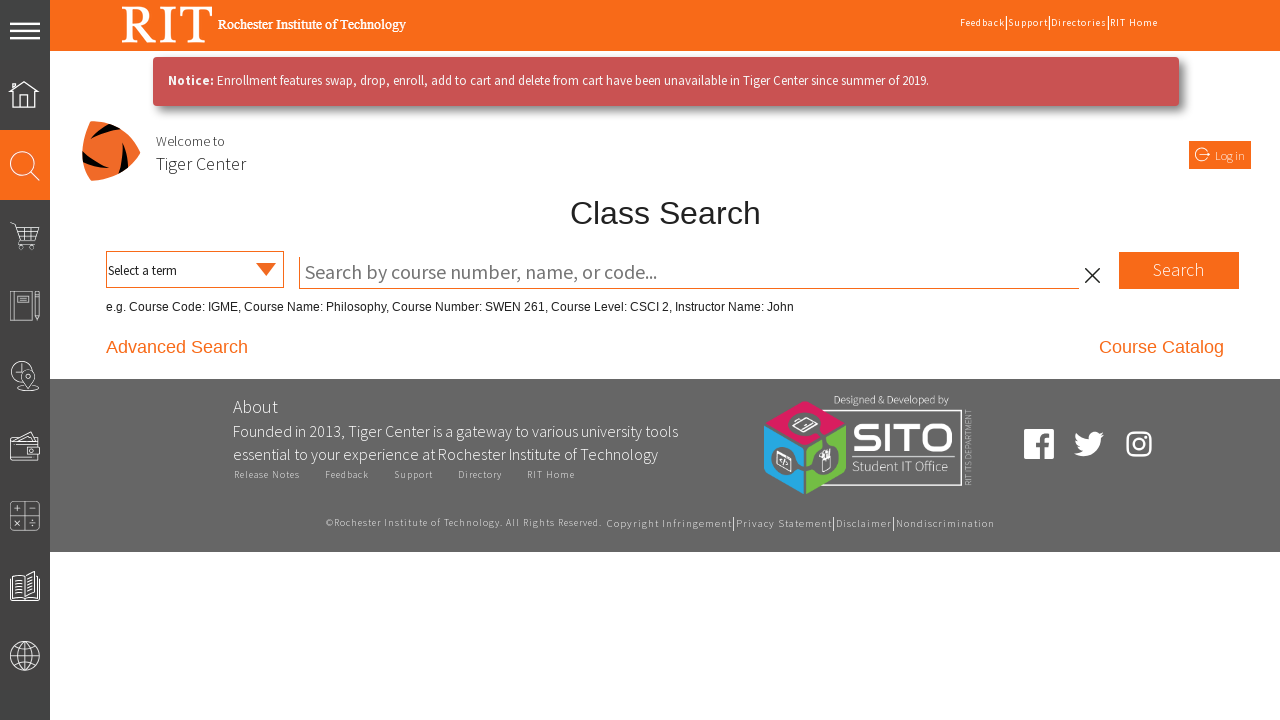